Tests drag and drop functionality on jQuery UI's droppable demo page by dragging an element onto a drop target and verifying the "Dropped!" text appears

Starting URL: http://jqueryui.com/droppable/

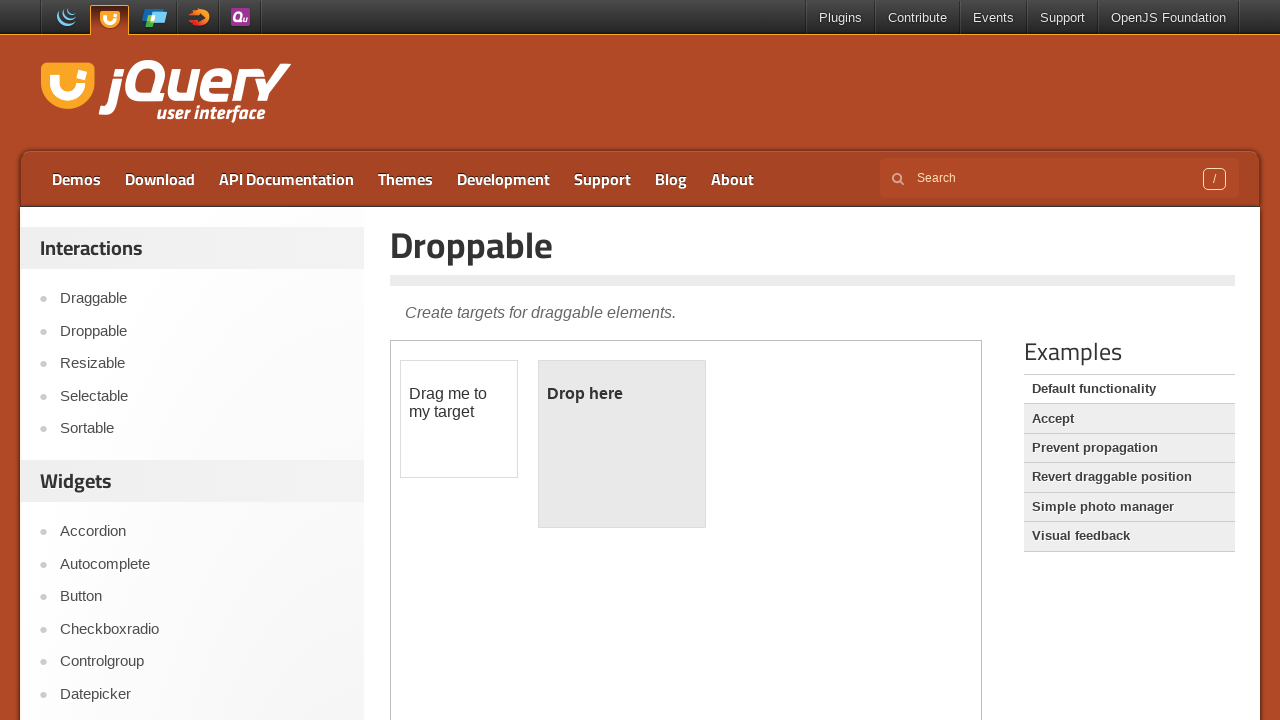

Located demo iframe
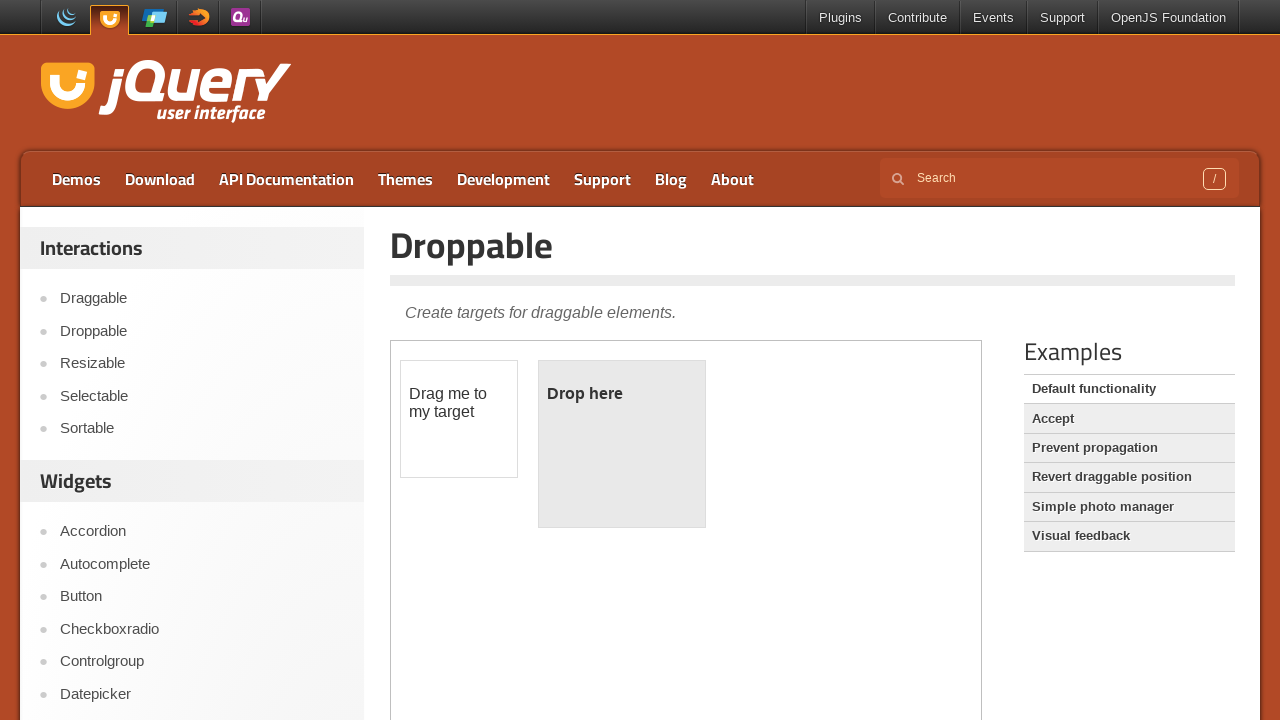

Located draggable element
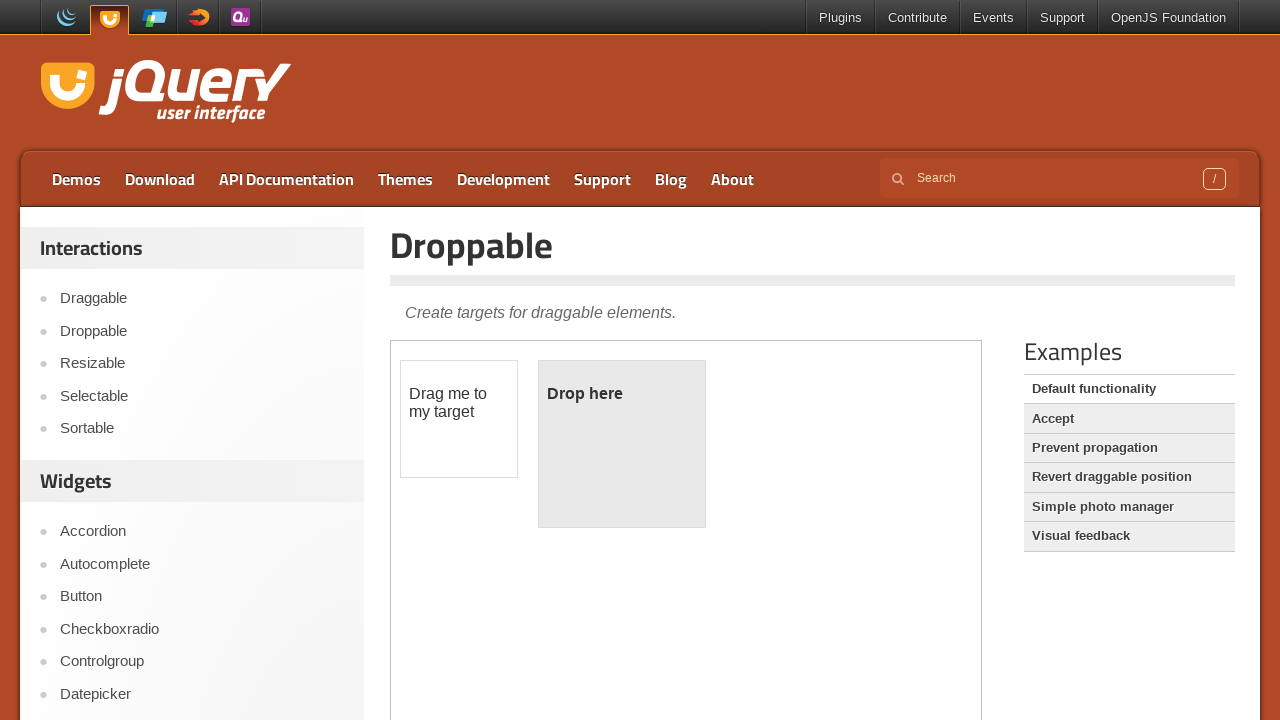

Located droppable element
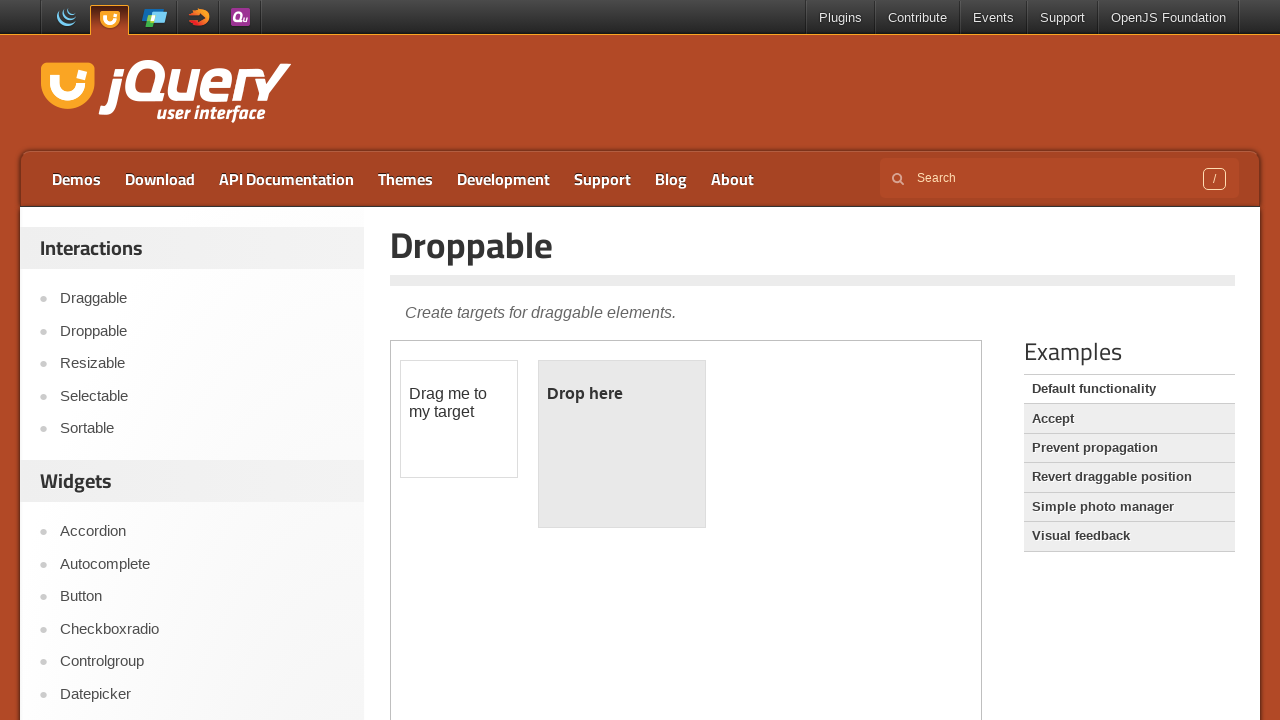

Draggable element became visible
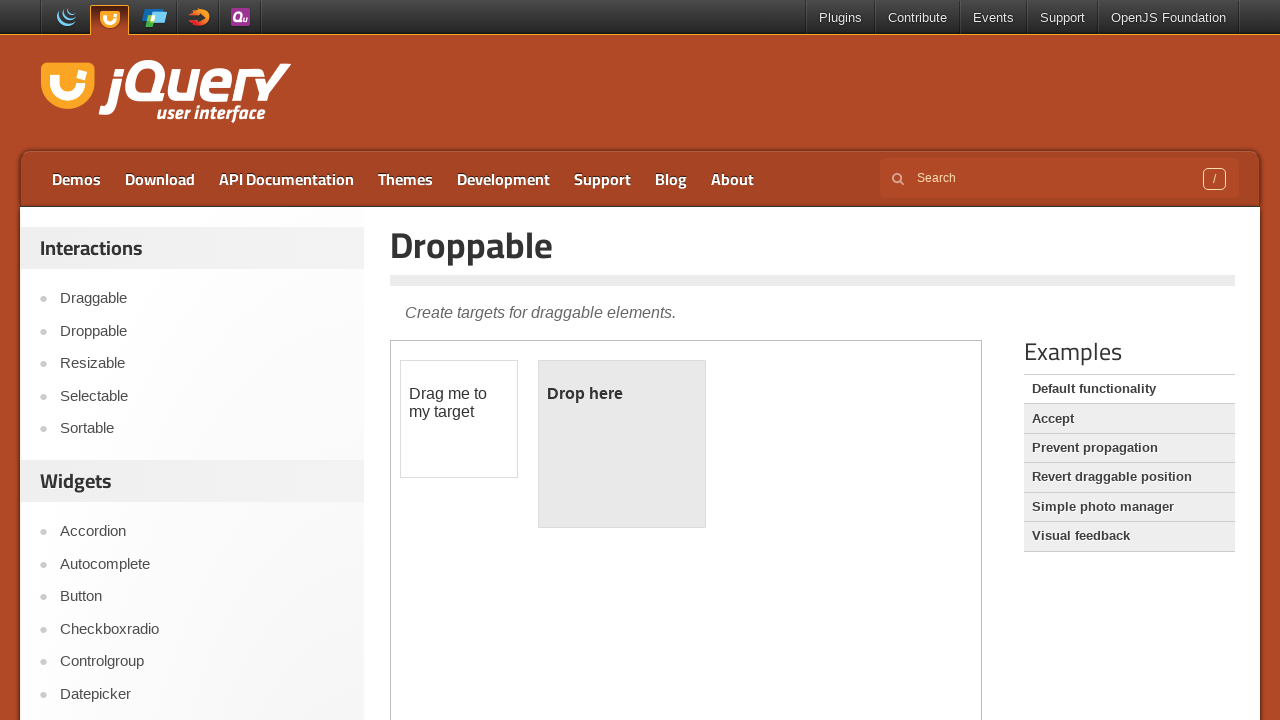

Droppable element became visible
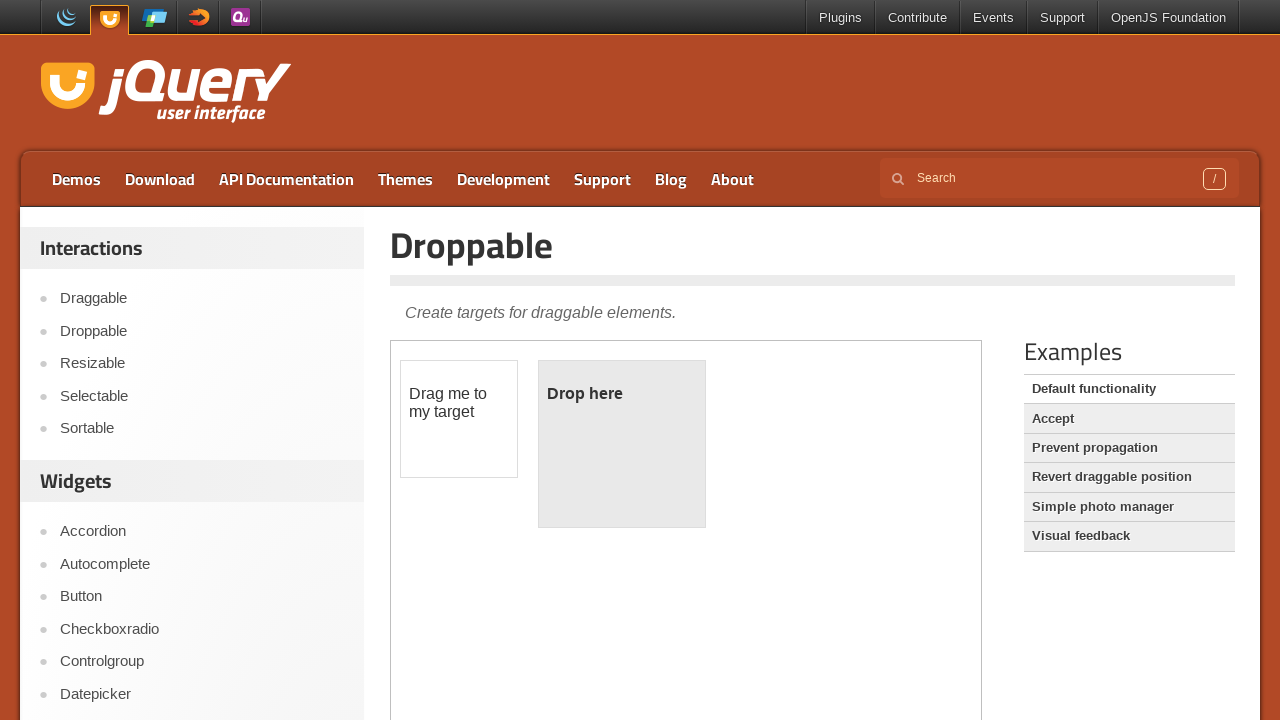

Dragged element onto drop target at (622, 444)
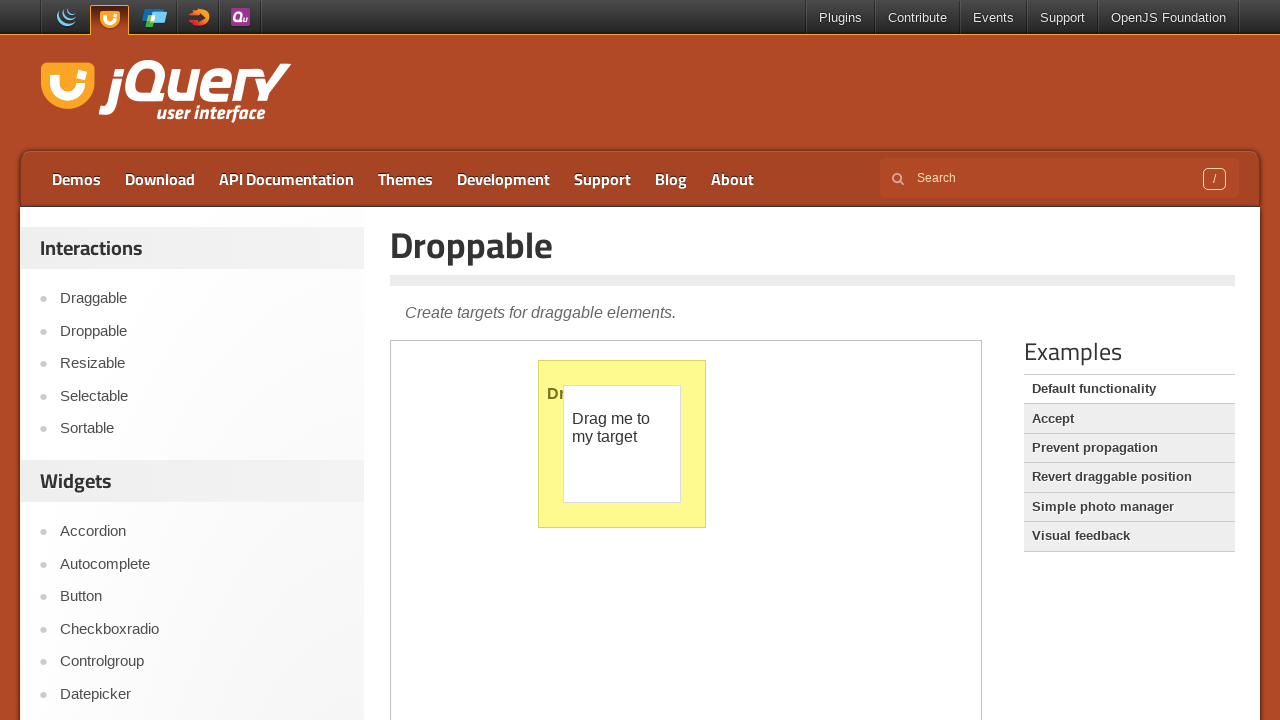

Located verification text element
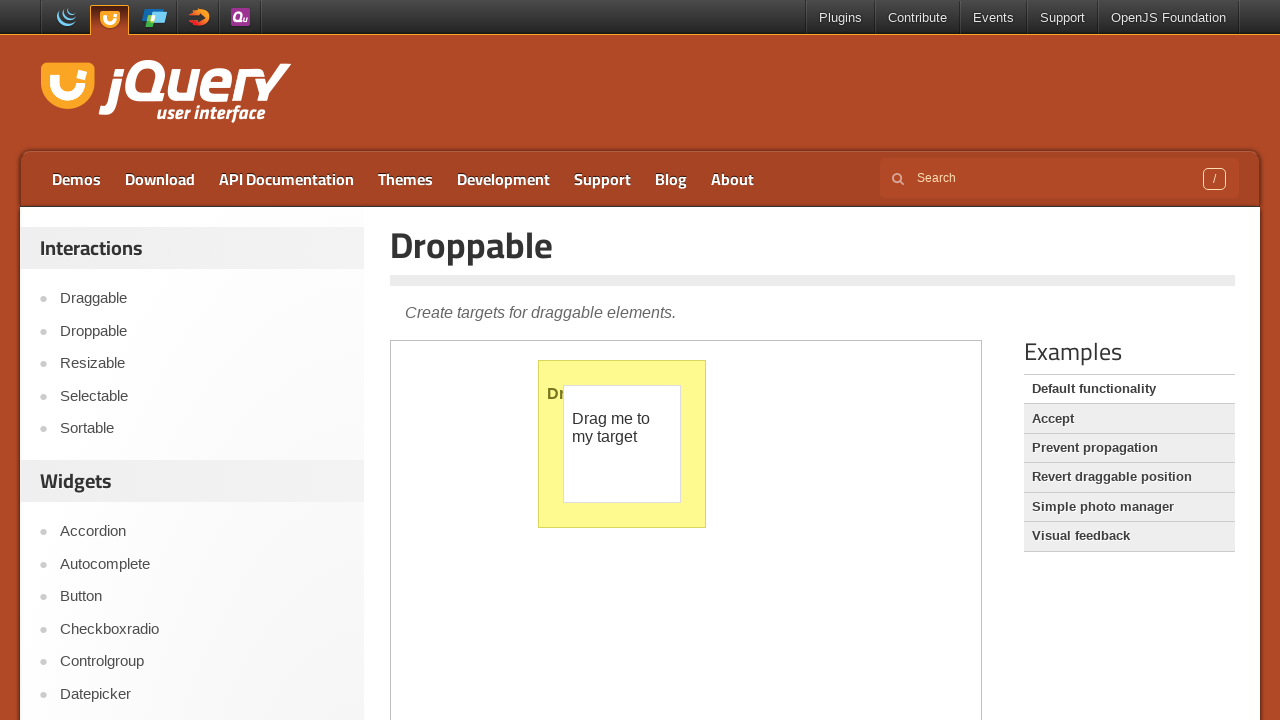

Verified 'Dropped!' text appeared after successful drag and drop
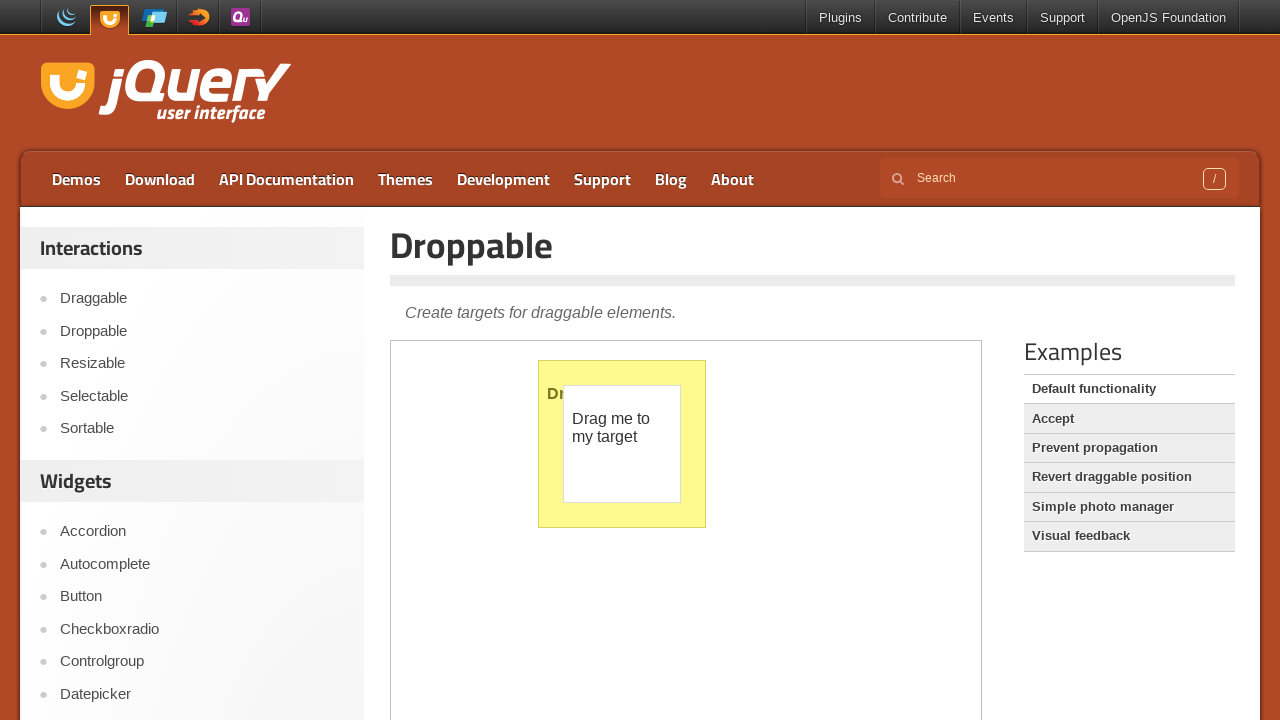

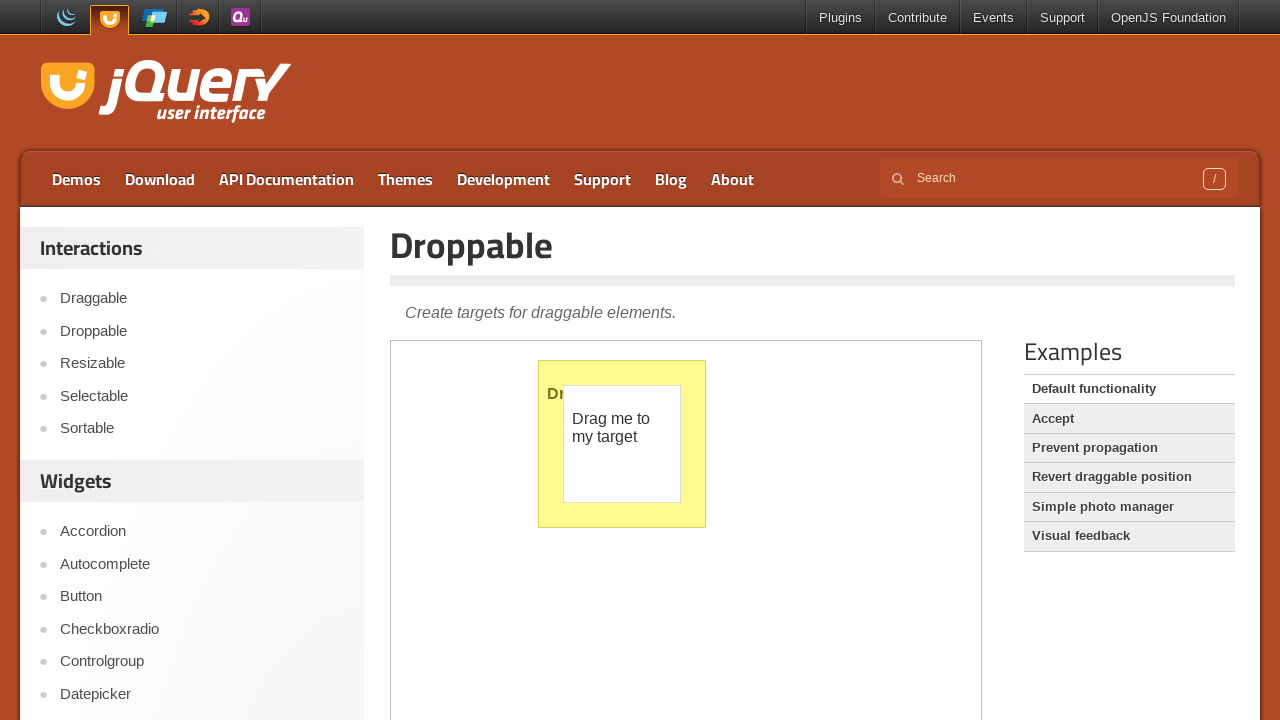